Navigates to TechClass website and verifies the page title matches the expected value

Starting URL: http://techclass.io/

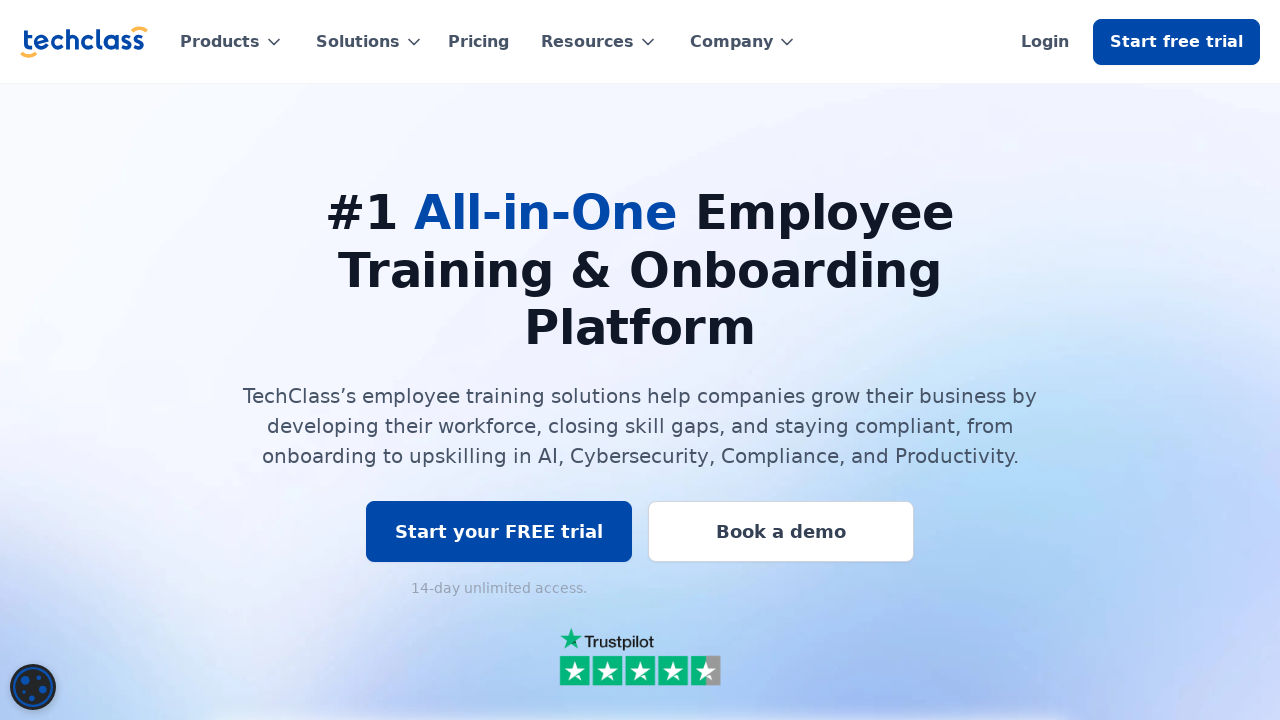

Navigated to TechClass website at http://techclass.io/
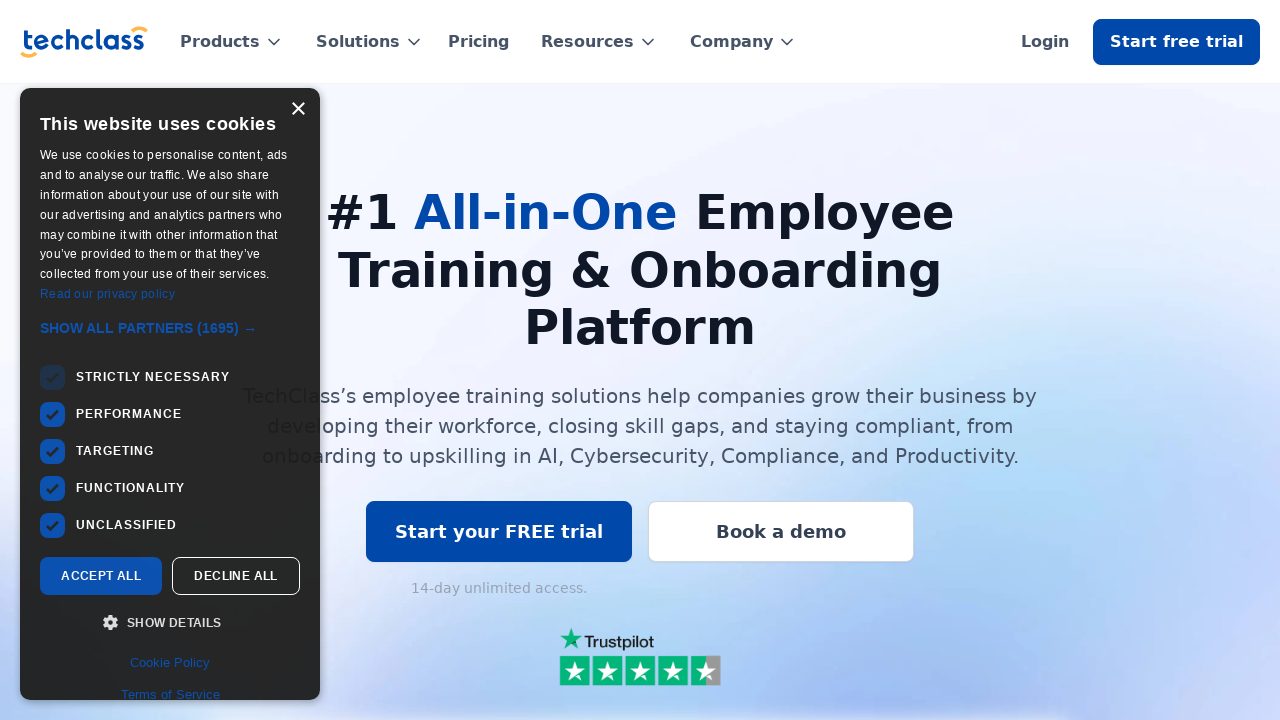

Retrieved page title from TechClass website
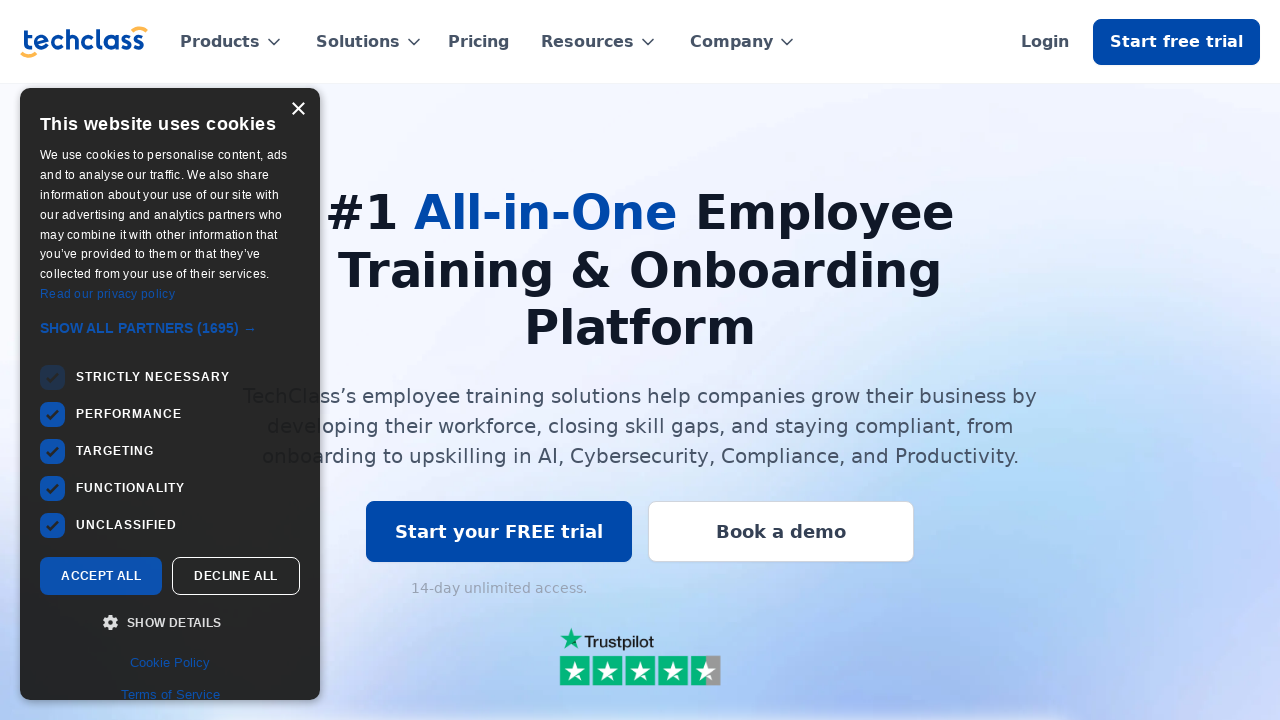

Test Failed! Page title does not match expected value
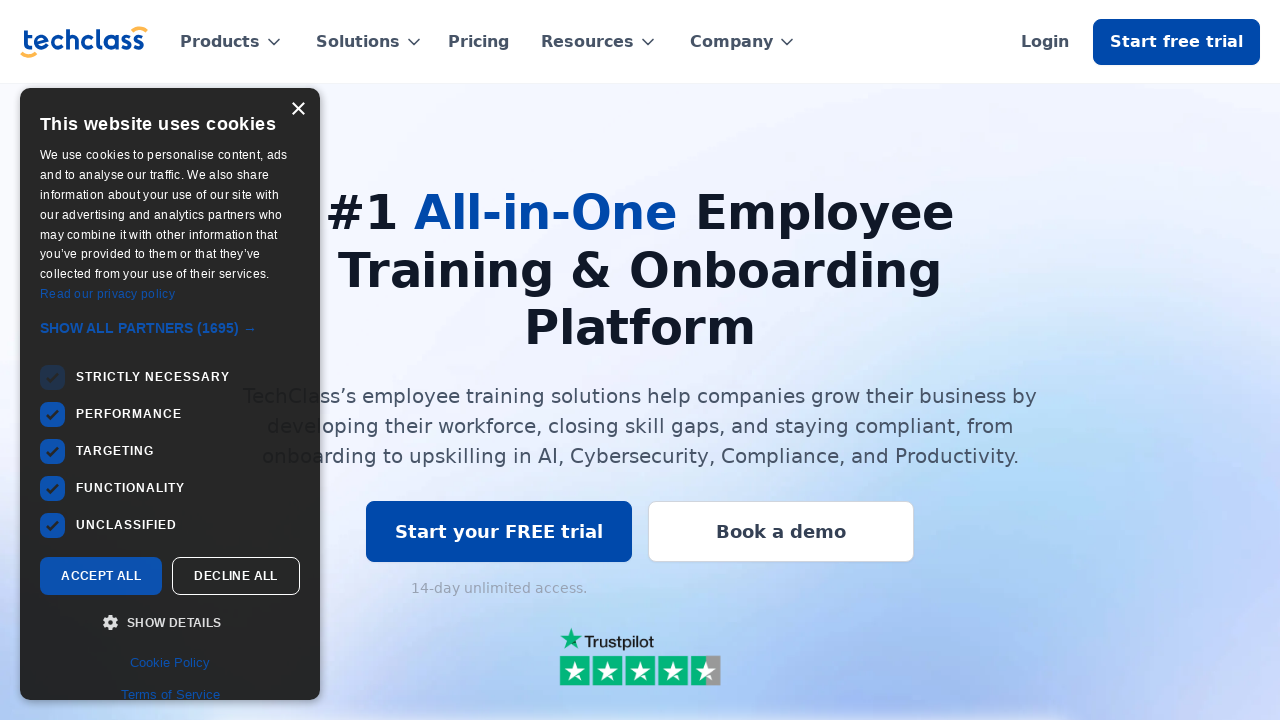

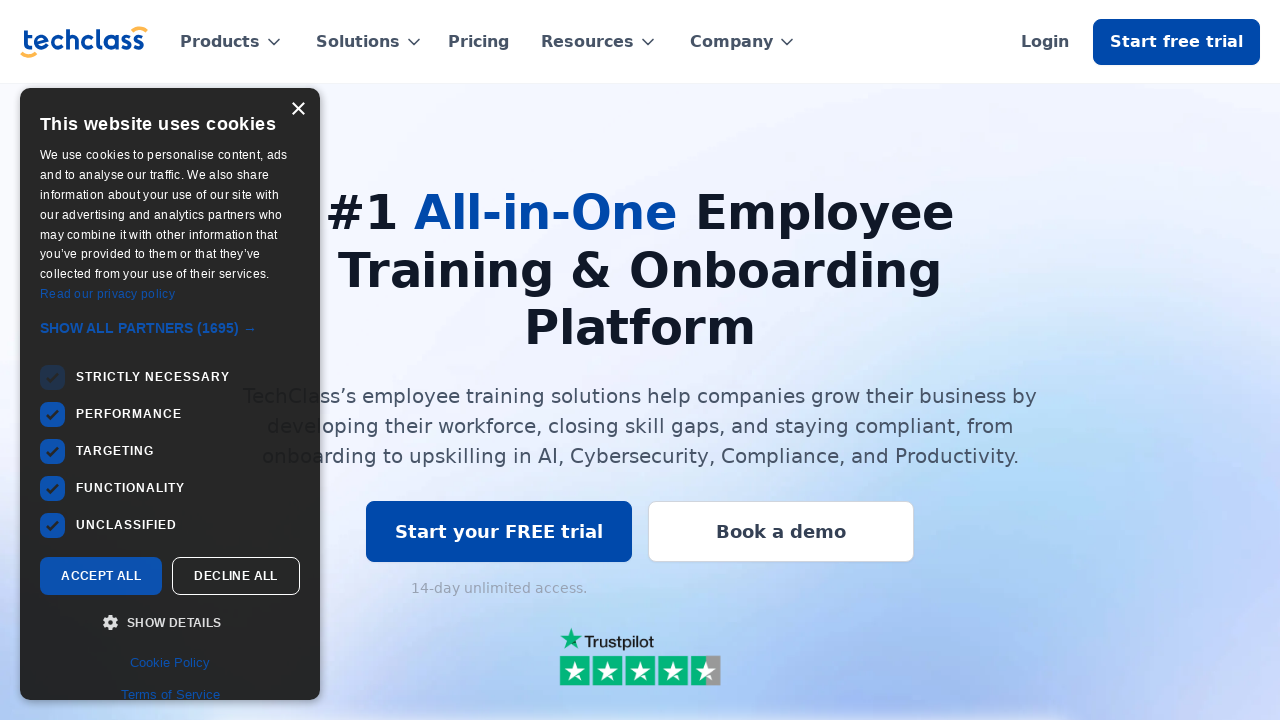